Solves a mathematical captcha by calculating a formula based on a value from the page, then submits the form with checkboxes

Starting URL: http://suninjuly.github.io/math.html

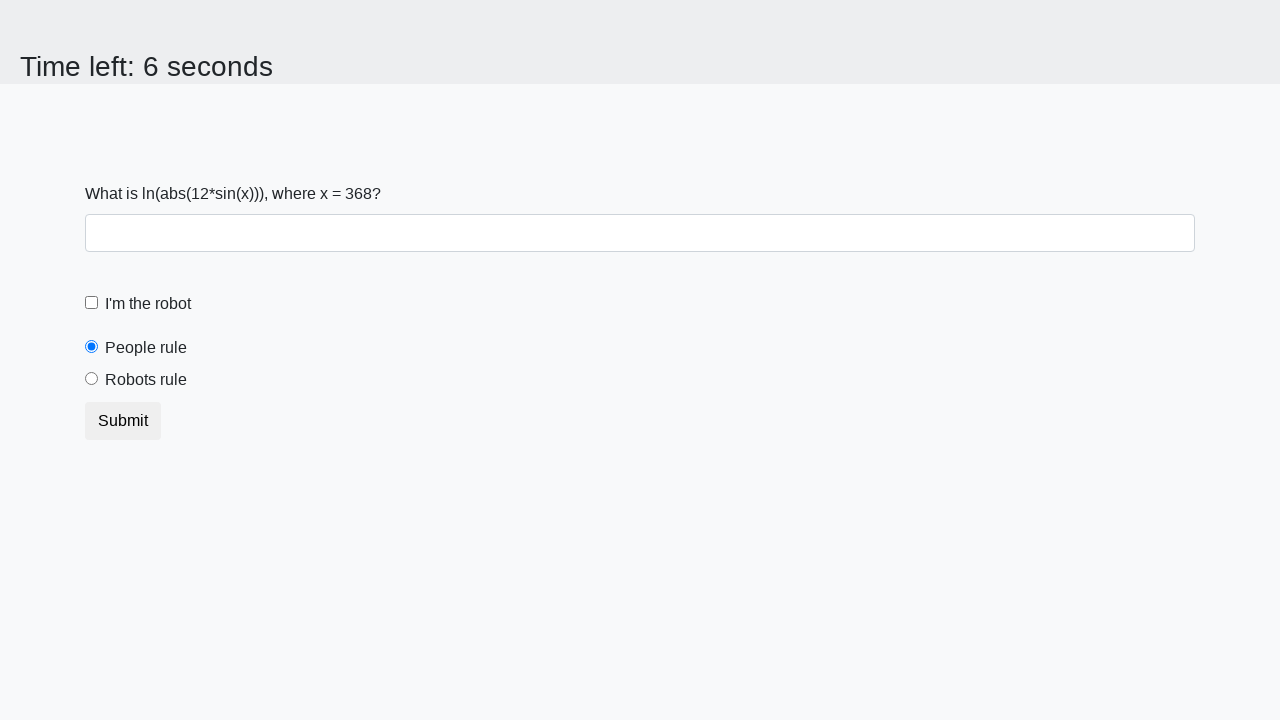

Retrieved input value from the page
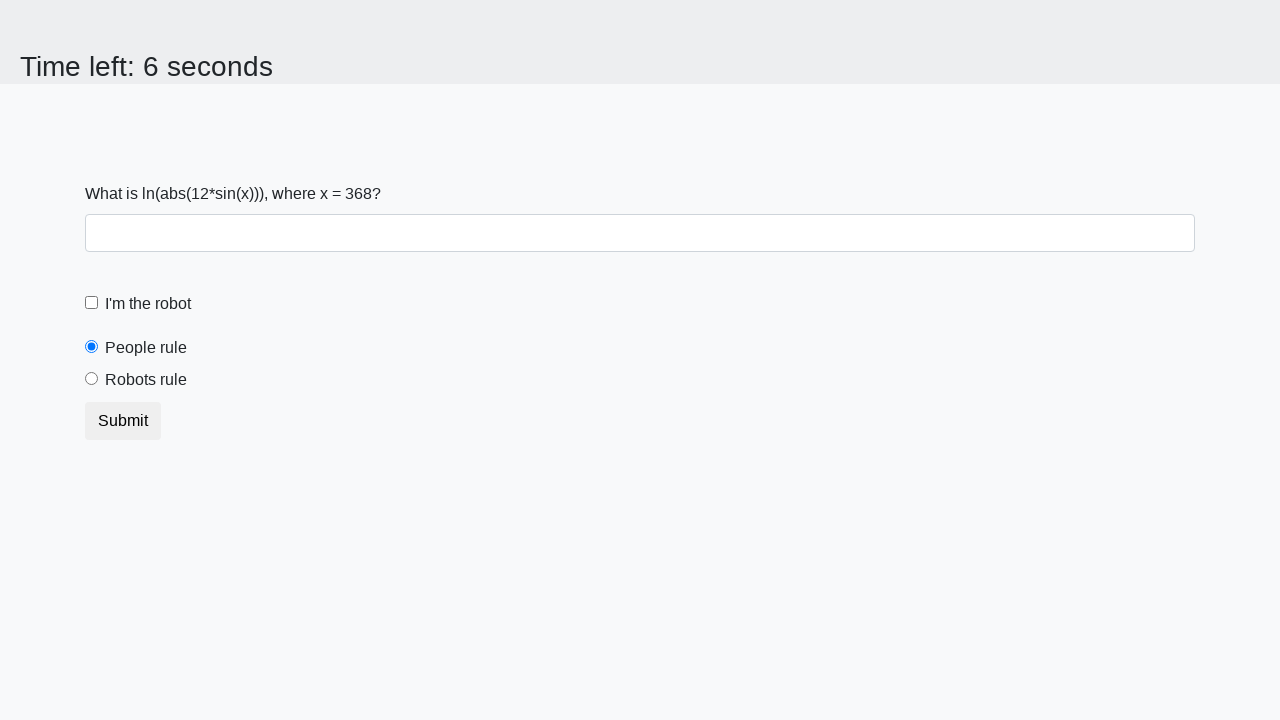

Calculated mathematical formula result
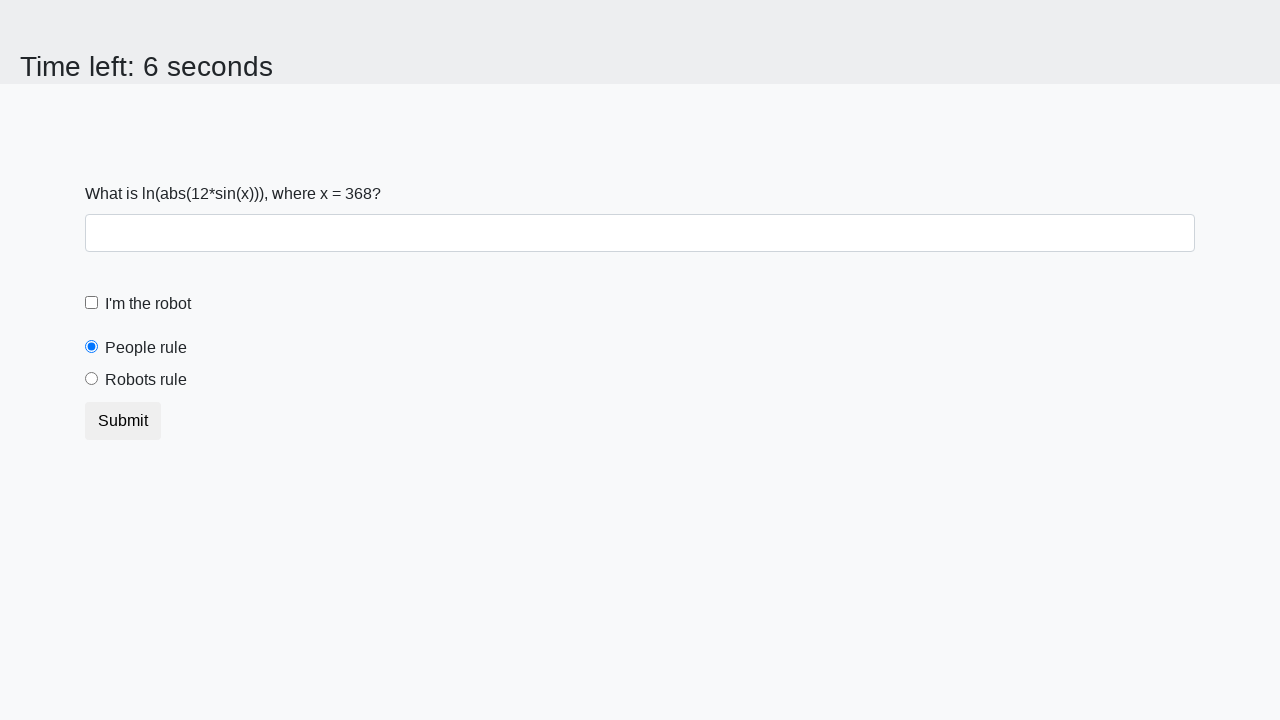

Filled answer field with calculated result on #answer
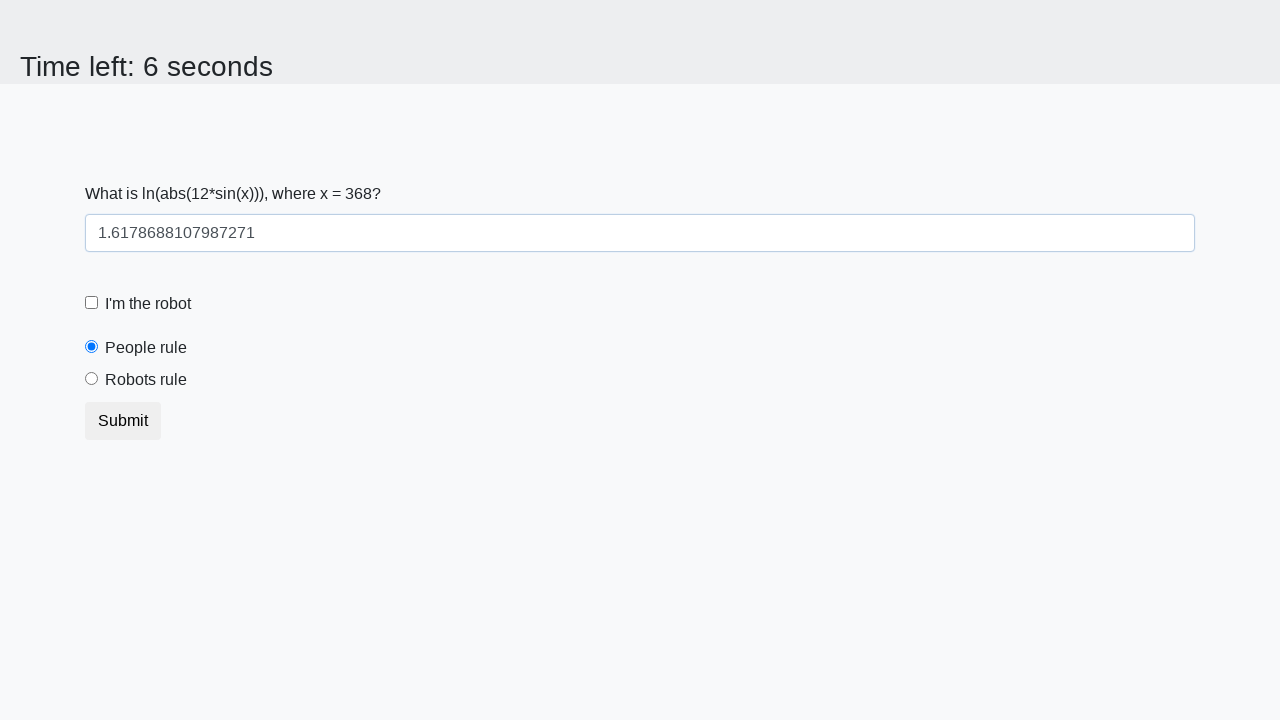

Clicked robot checkbox at (92, 303) on #robotCheckbox
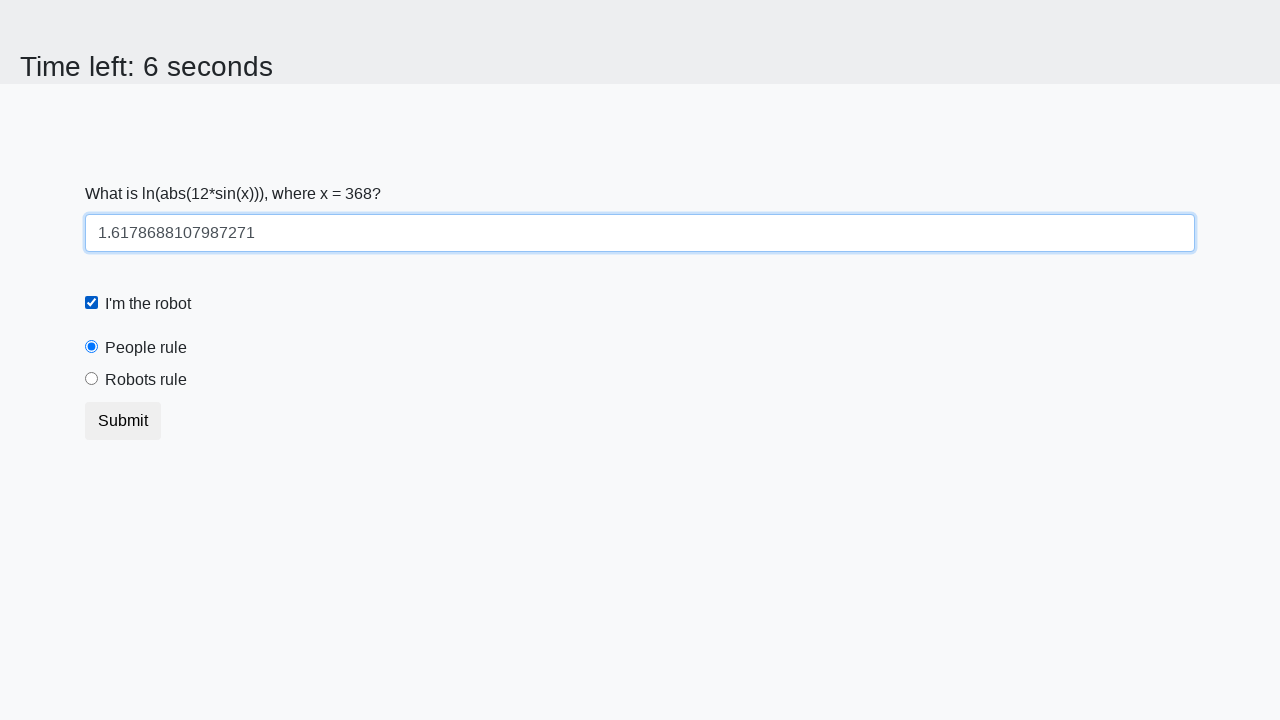

Selected robots rule radio button at (92, 379) on #robotsRule
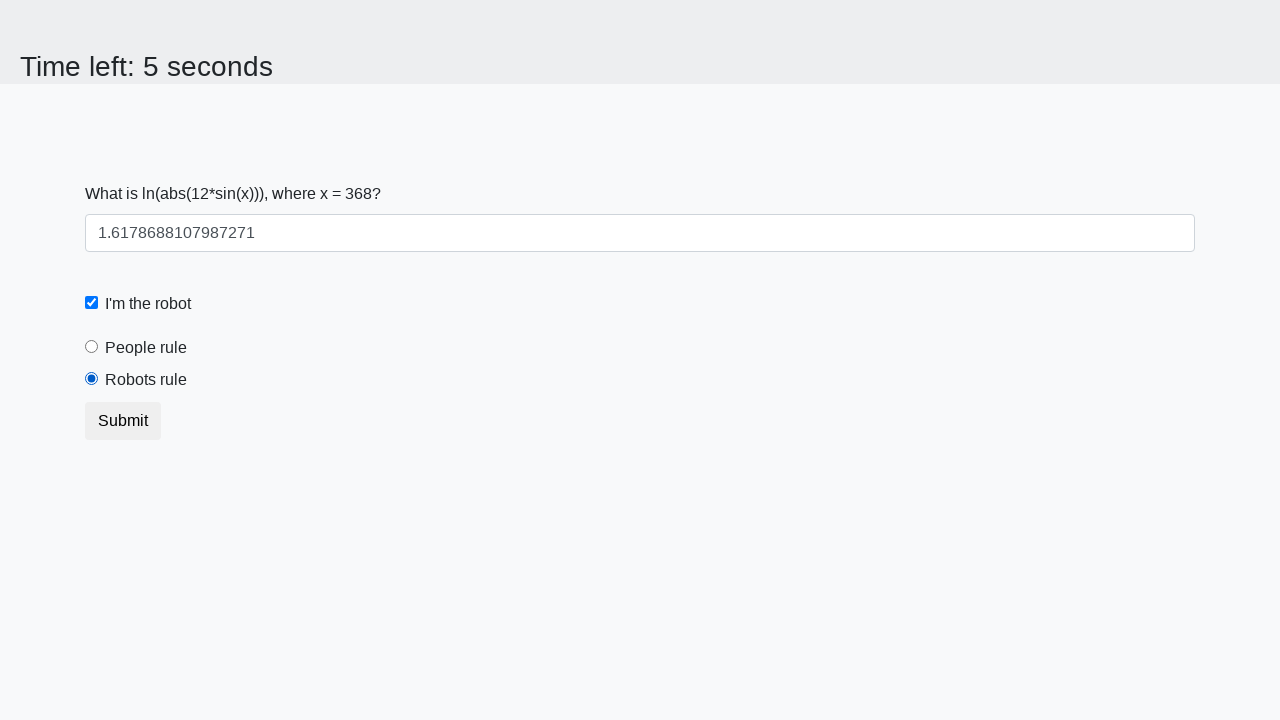

Submitted the form by clicking submit button at (123, 421) on button
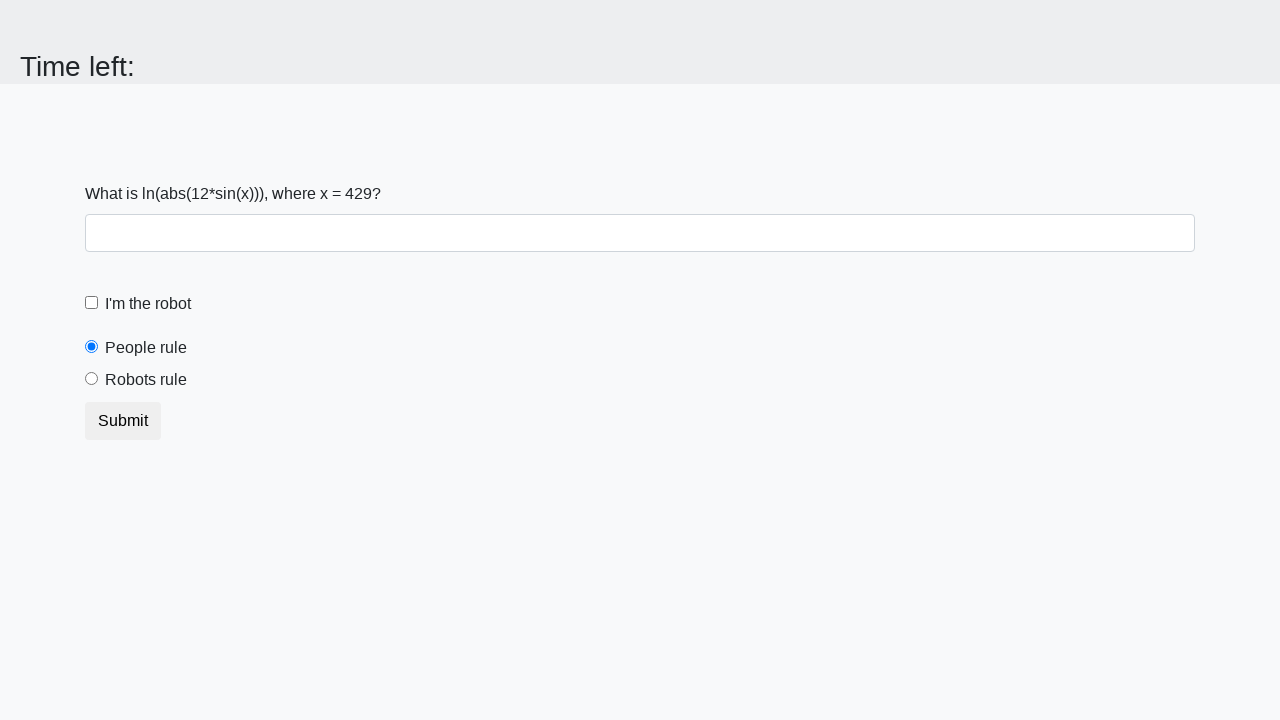

Set up alert handler to accept dialogs
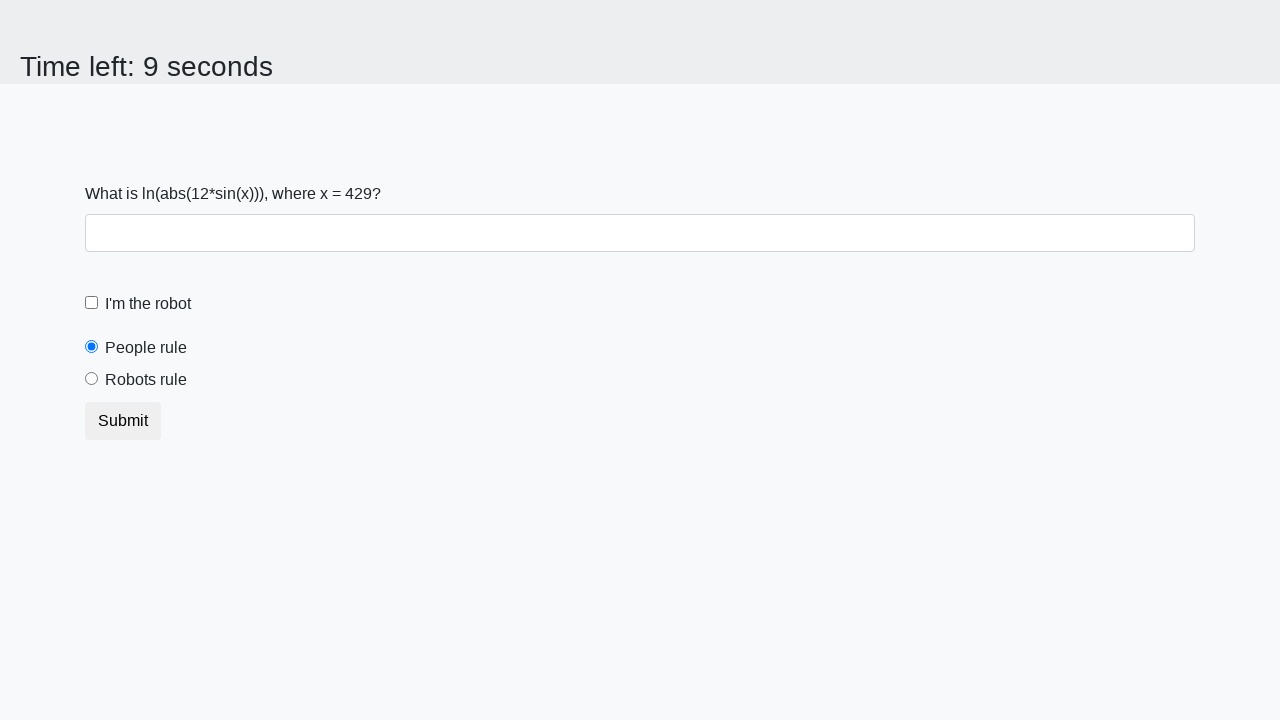

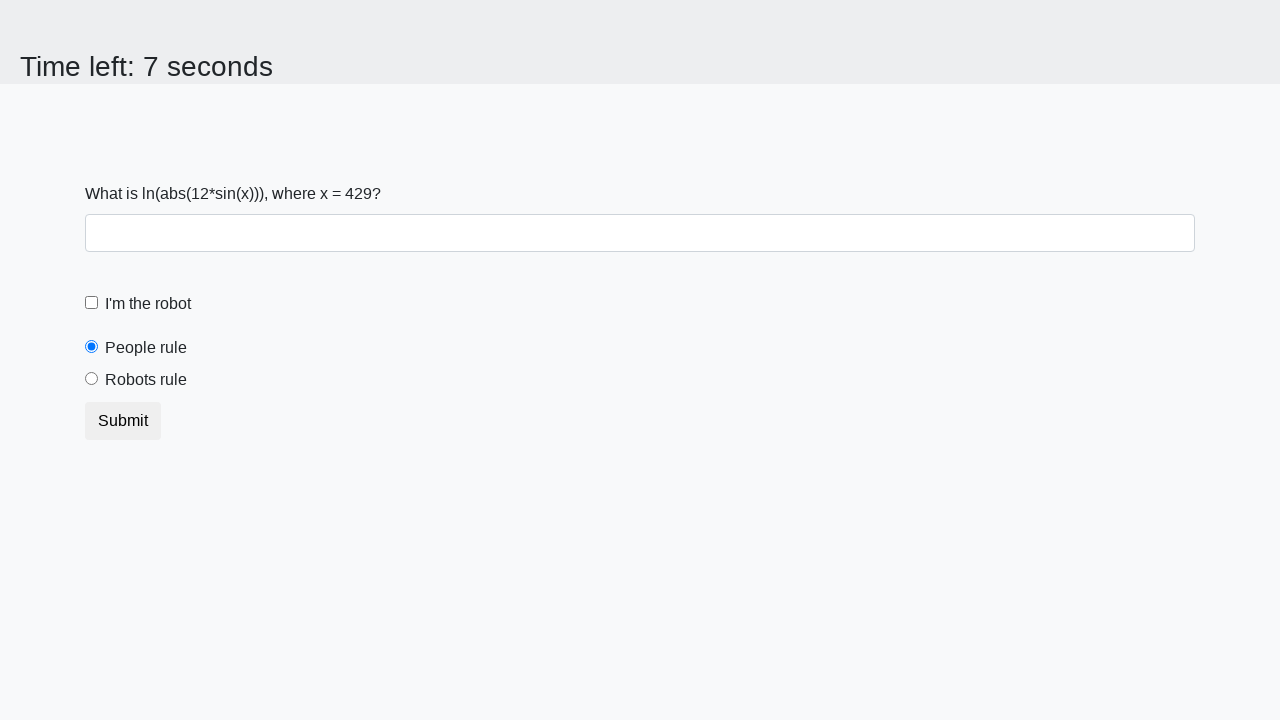